Tests a form submission by filling in first name, last name, and email fields, then clicking the submit button

Starting URL: https://secure-retreat-92358.herokuapp.com/

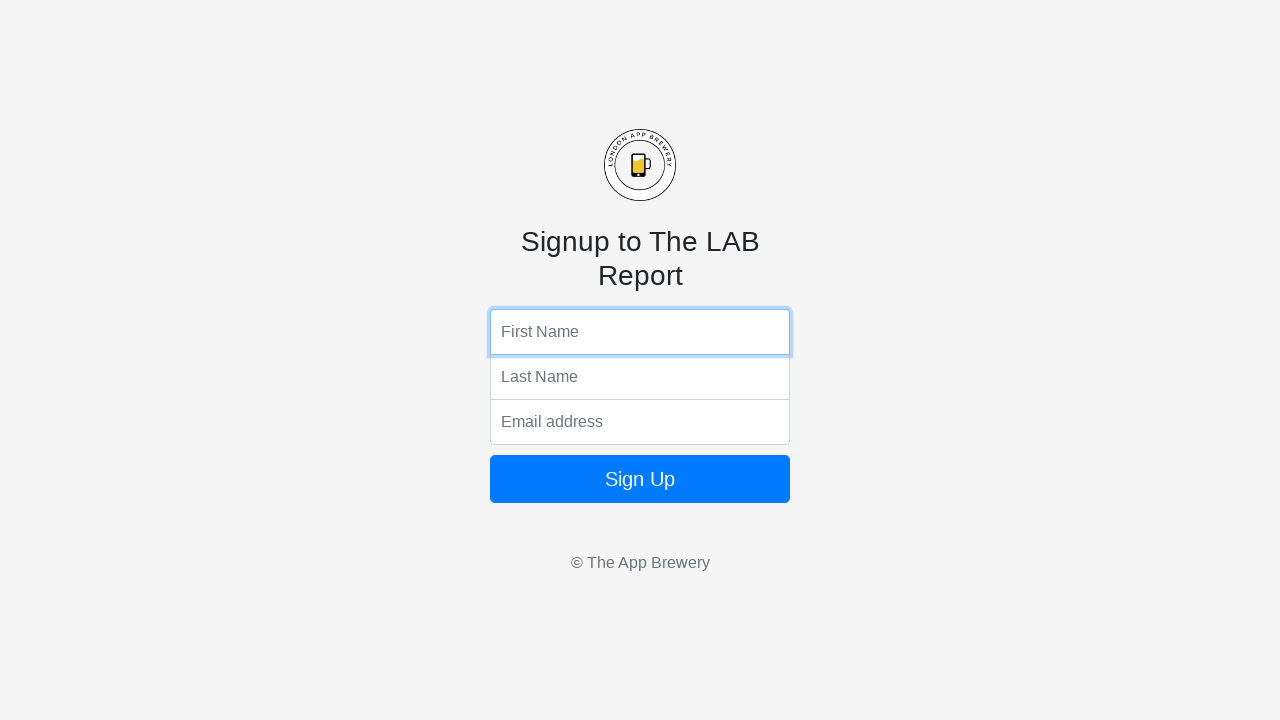

Filled first name field with 'j' on input[name='fName']
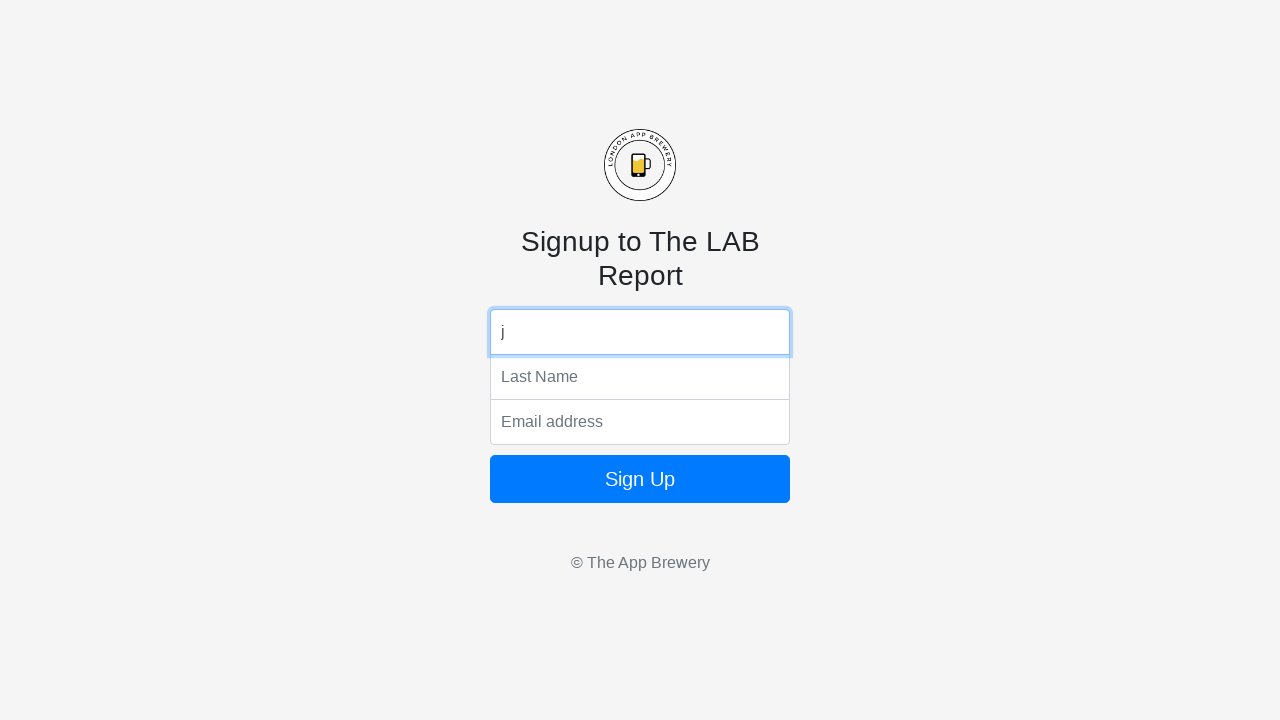

Filled last name field with 'c' on input[name='lName']
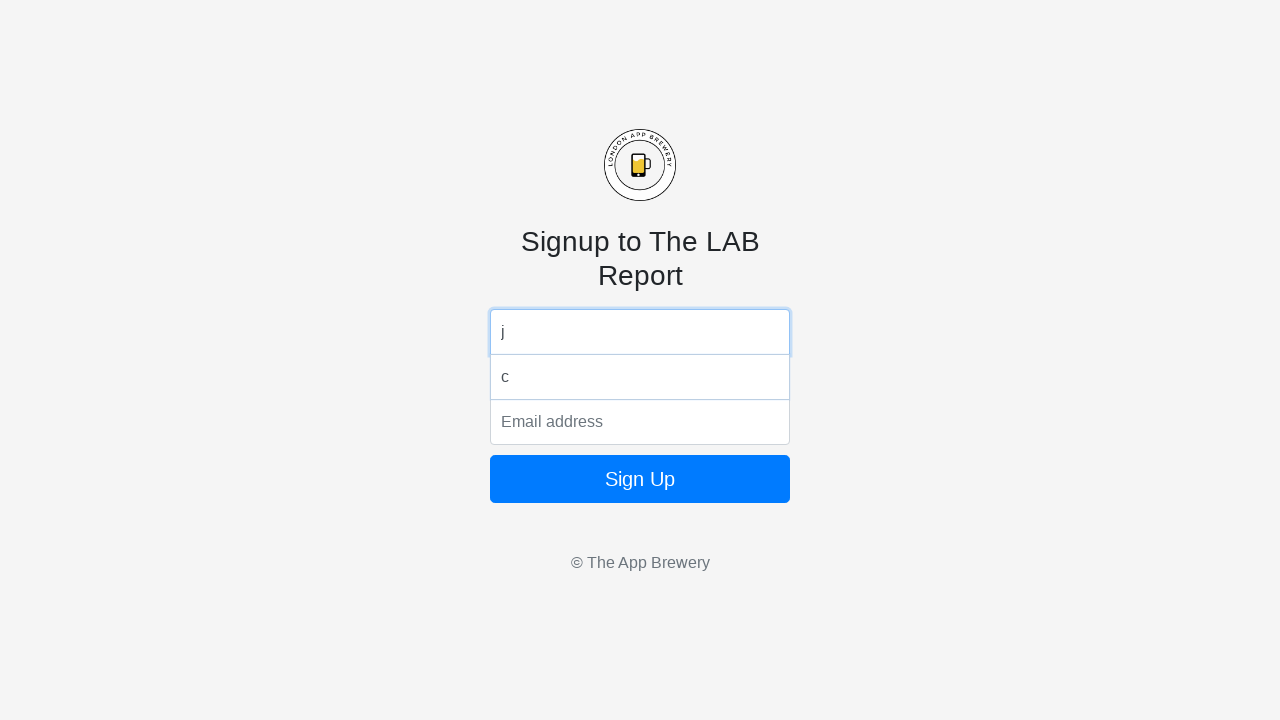

Filled email field with 'test@example.com' on input[name='email']
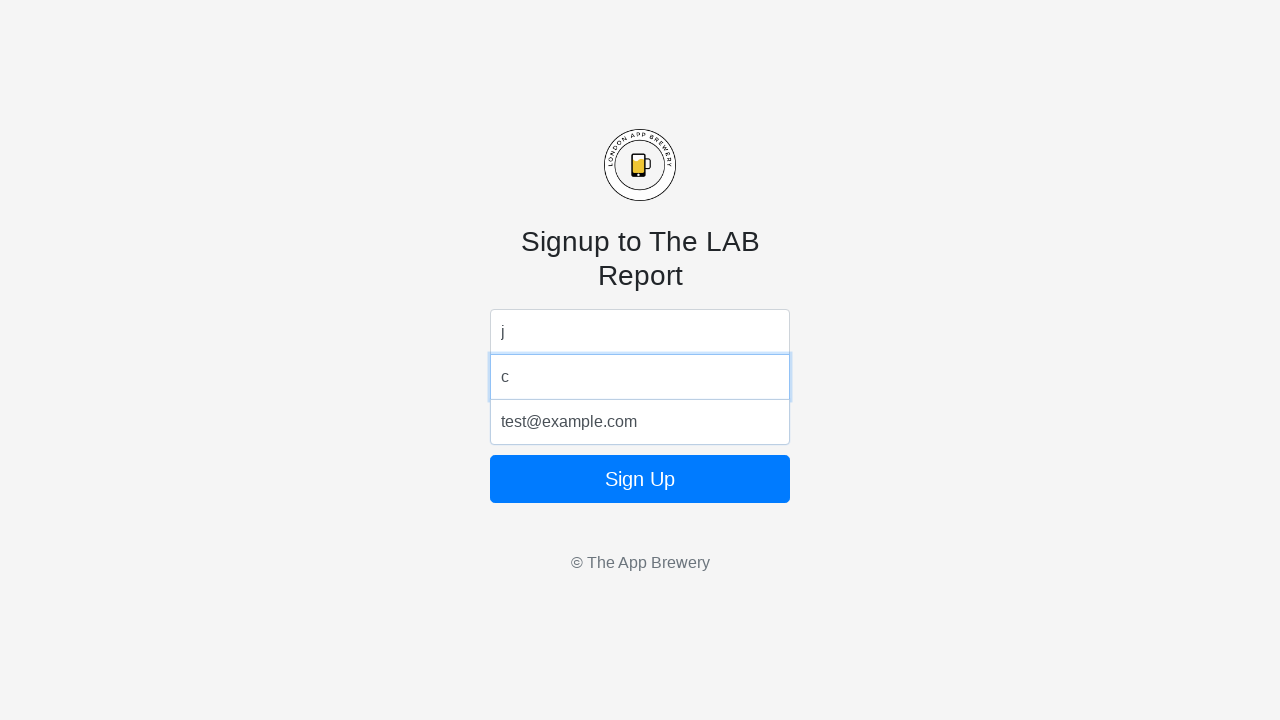

Clicked form submit button at (640, 479) on form button
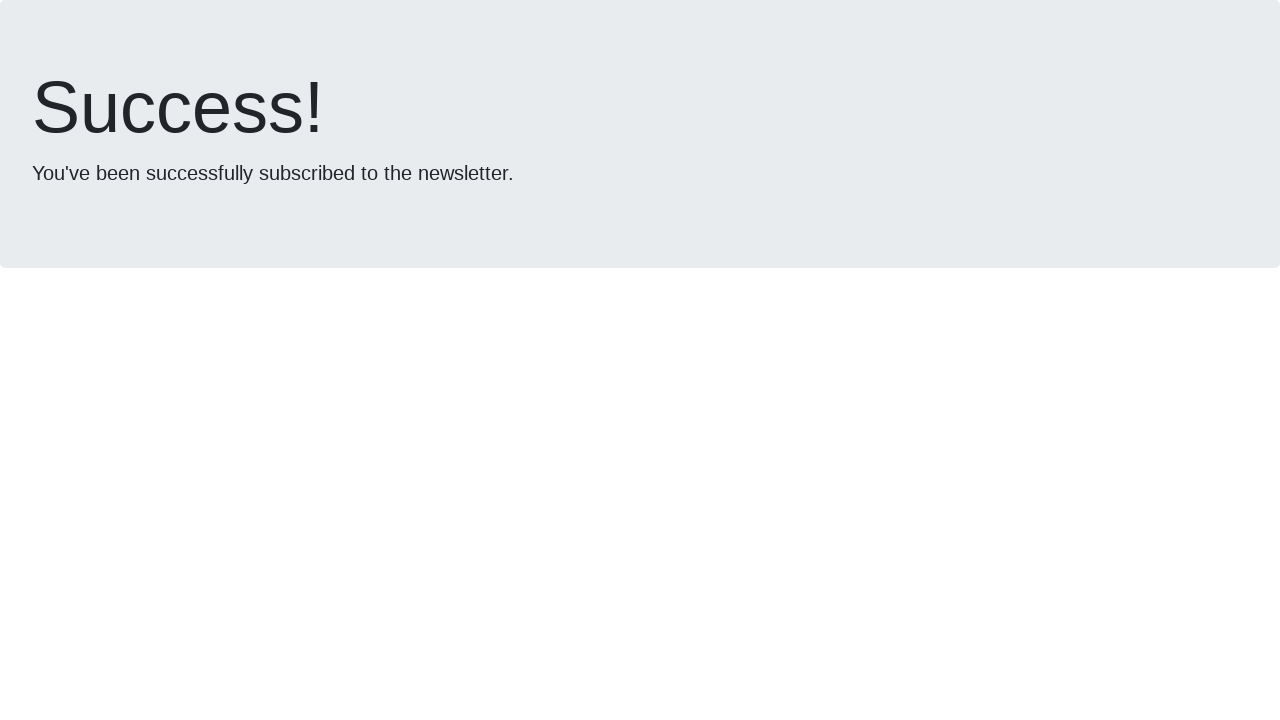

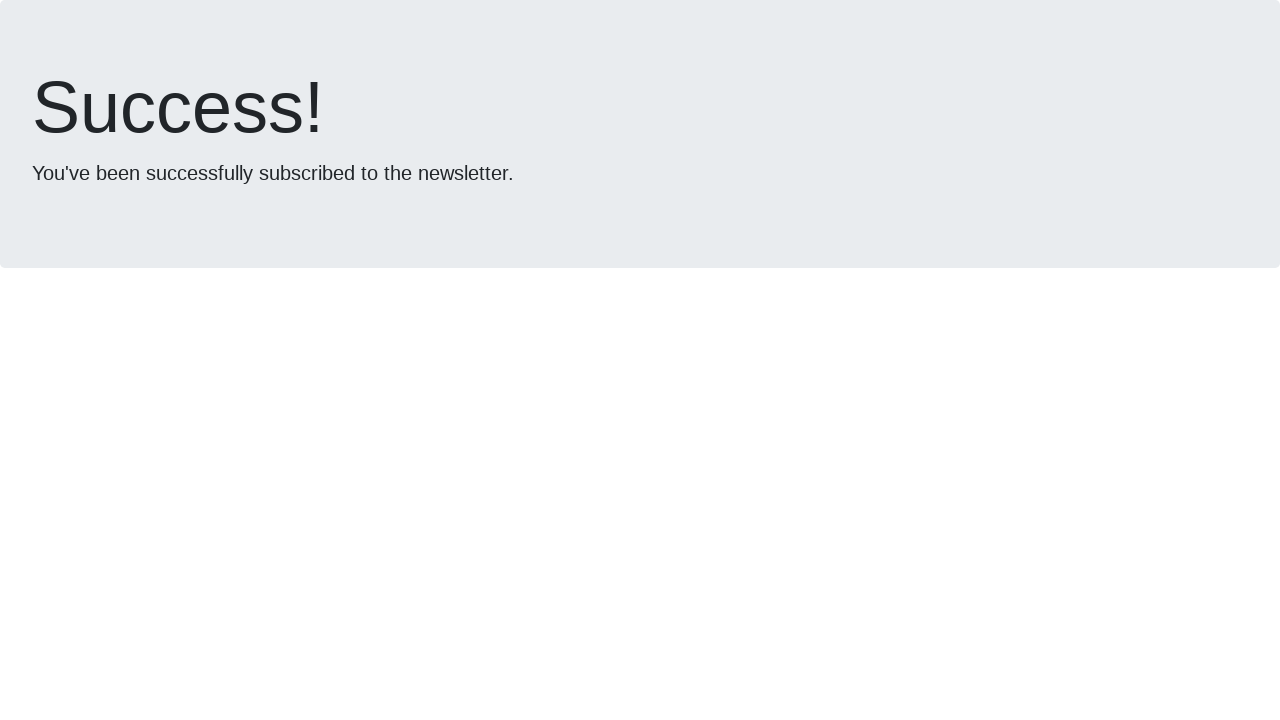